Tests mouse right-click functionality on a context menu demo page by right-clicking on a designated button element

Starting URL: https://swisnl.github.io/jQuery-contextMenu/demo.html

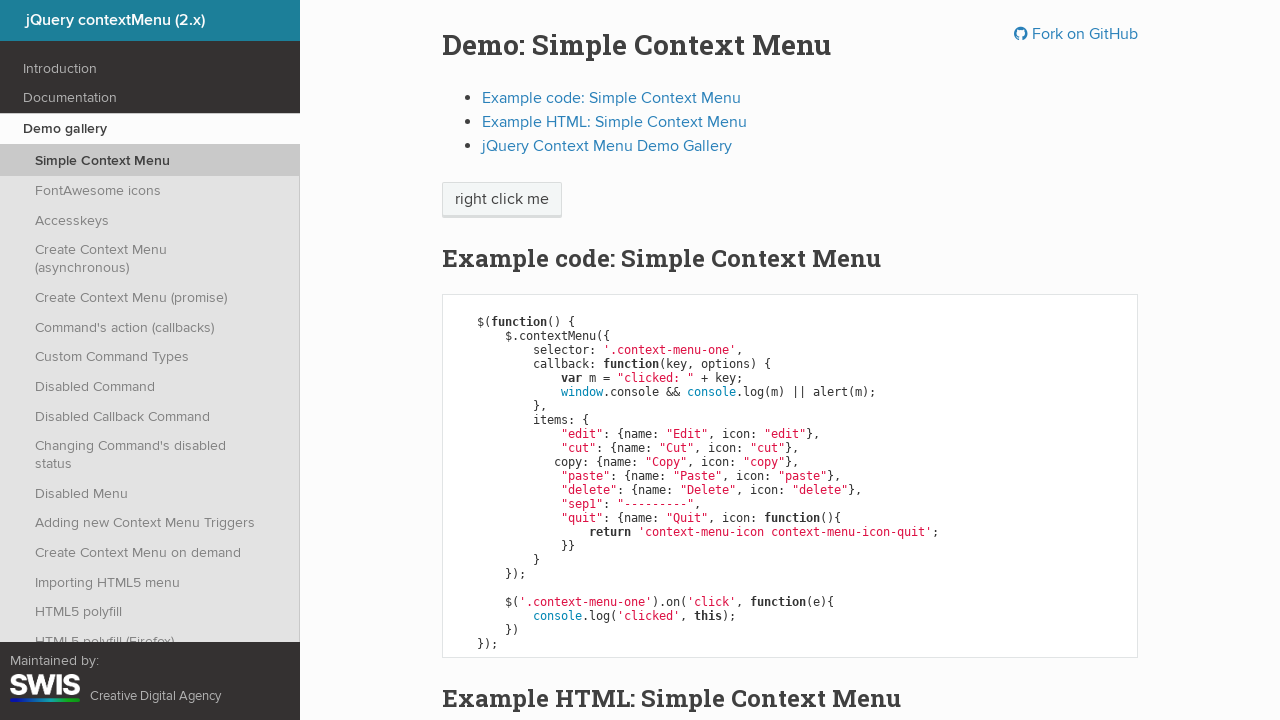

Located the right-click target element
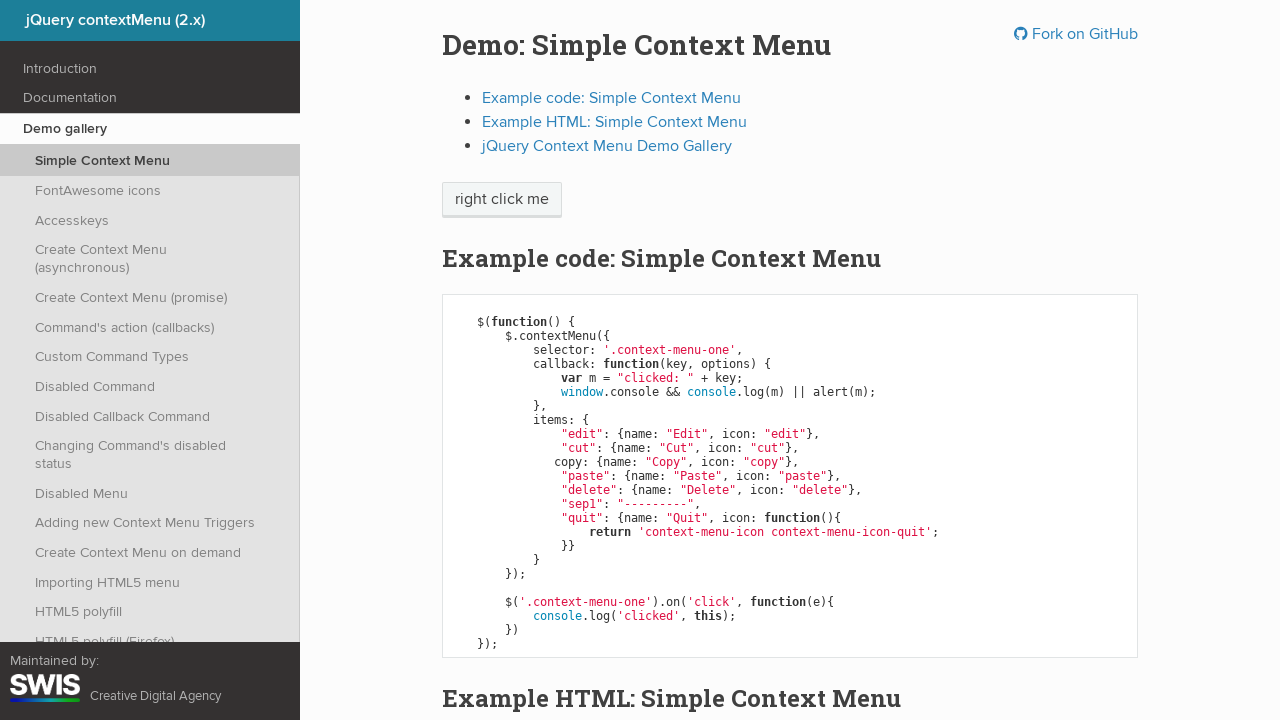

Performed right-click on the target element at (502, 200) on xpath=//span[text()='right click me']
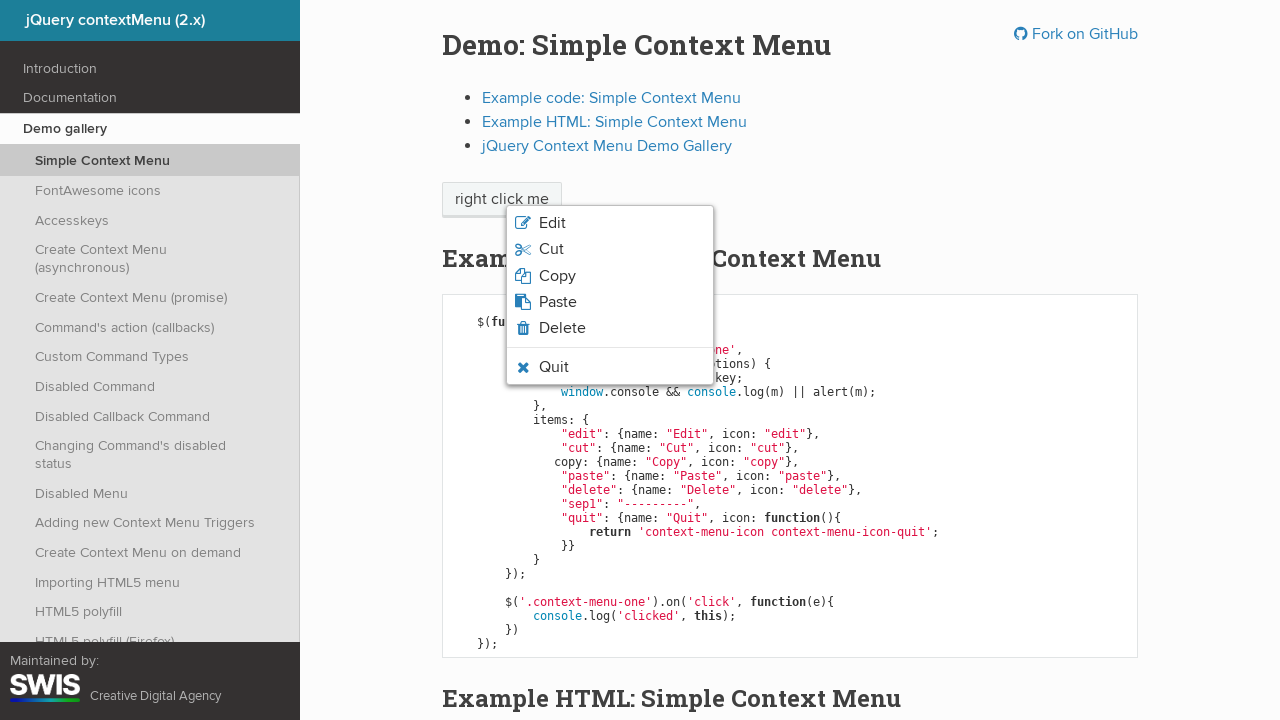

Context menu appeared on screen
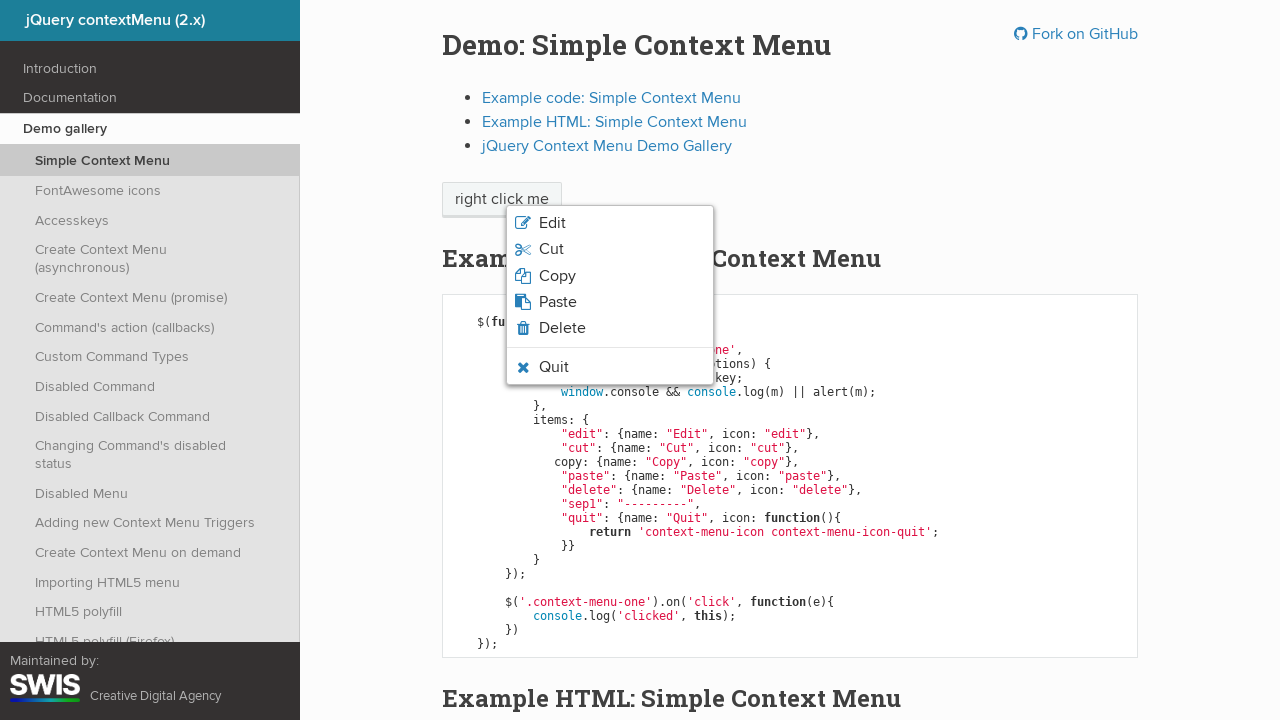

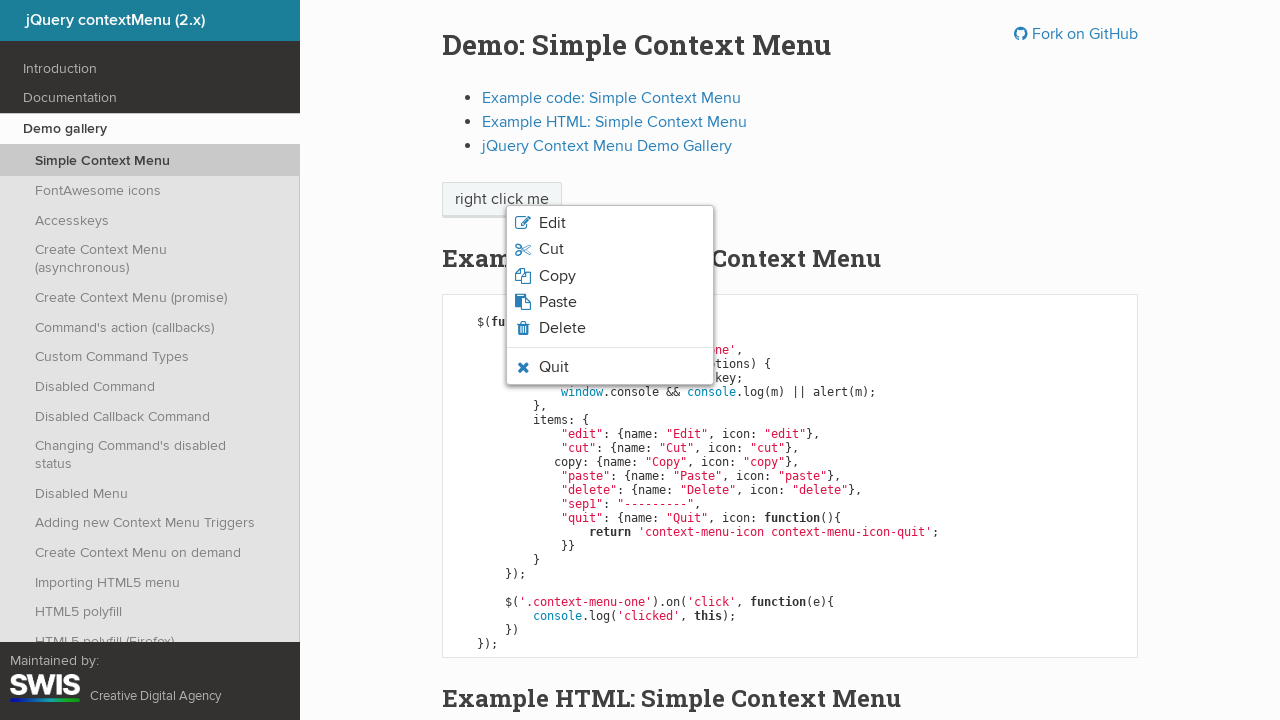